Tests drag and drop functionality on jQuery UI demo page by dragging an element into a droppable target area within an iframe

Starting URL: https://jqueryui.com/droppable/

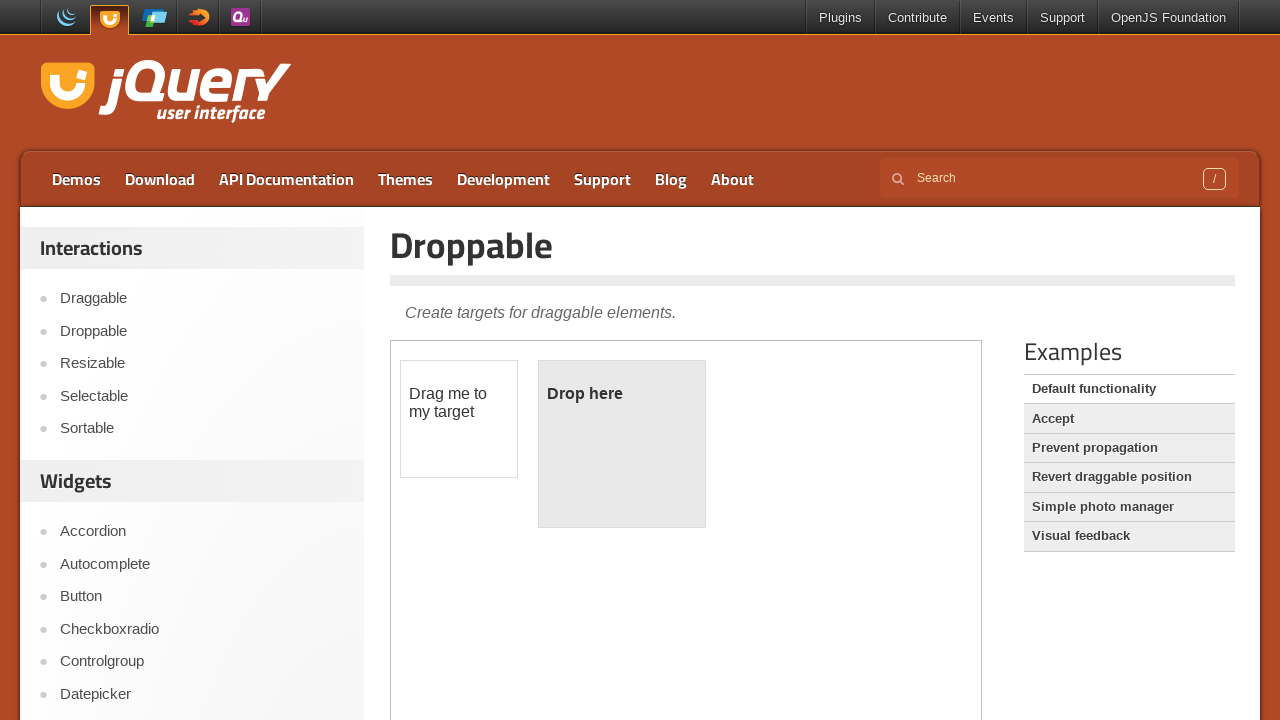

Located the demo iframe
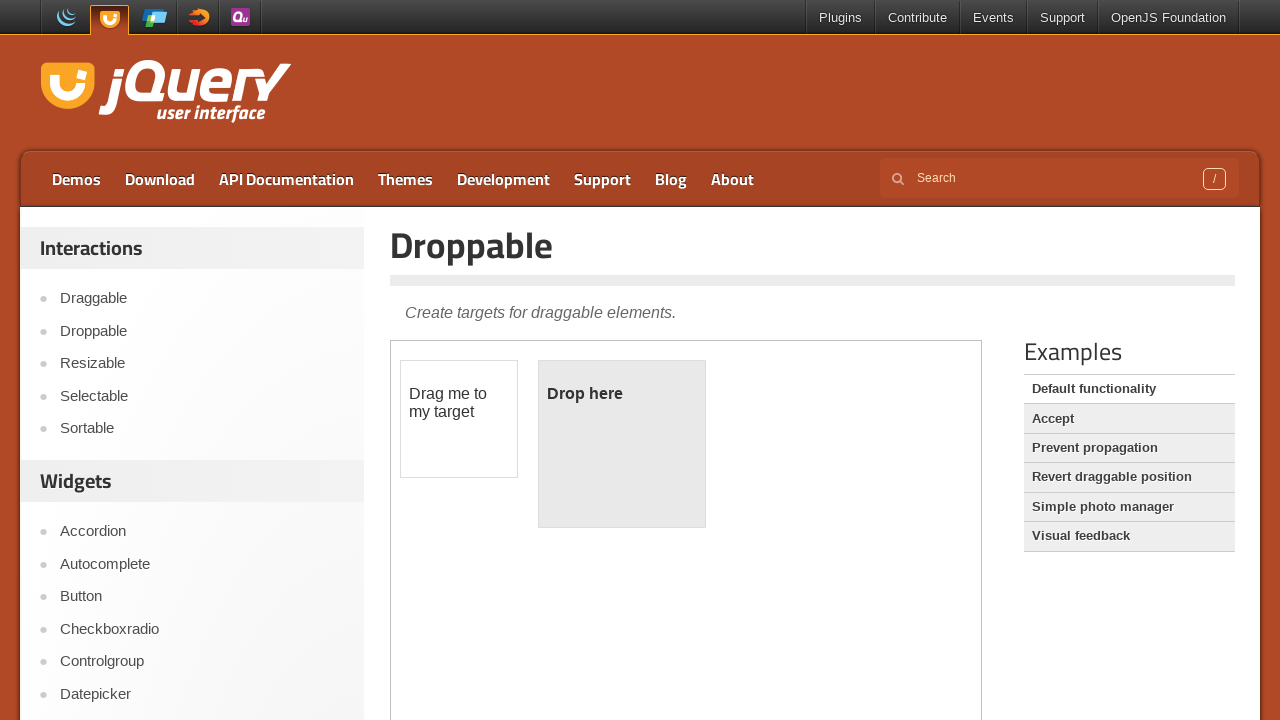

Located the draggable element within the iframe
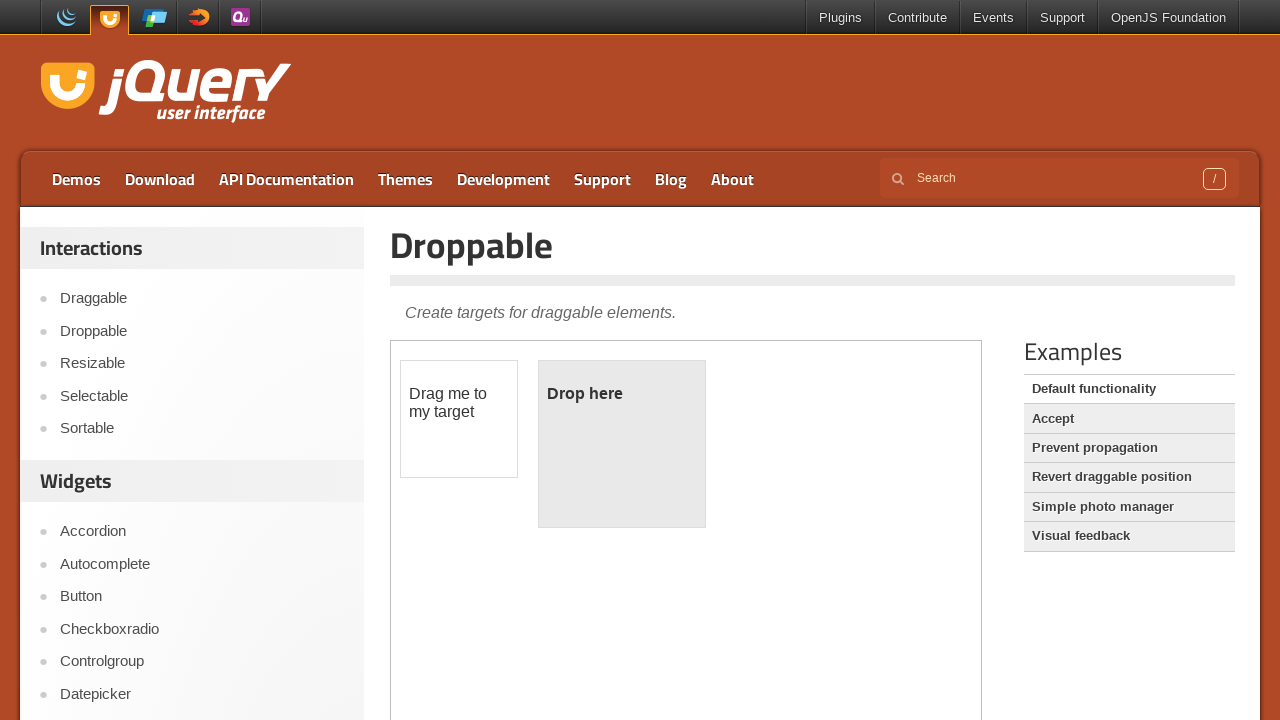

Located the droppable target area within the iframe
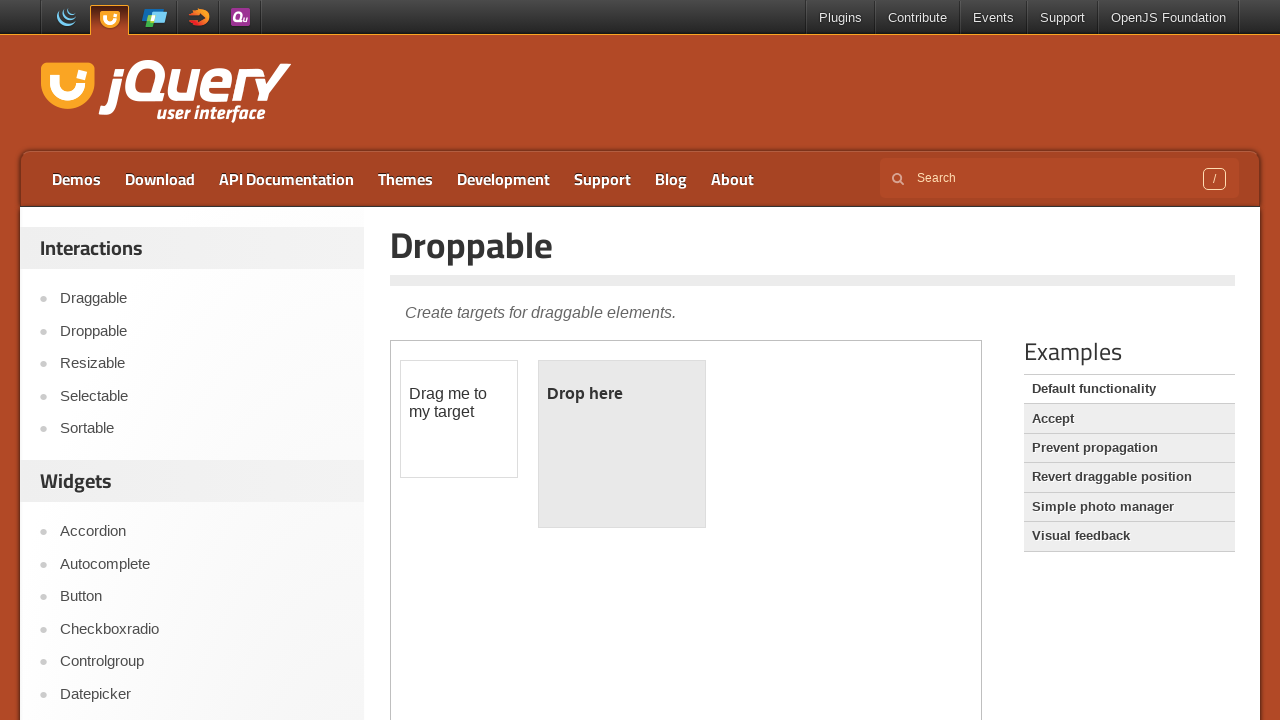

Dragged the draggable element into the droppable target area at (622, 444)
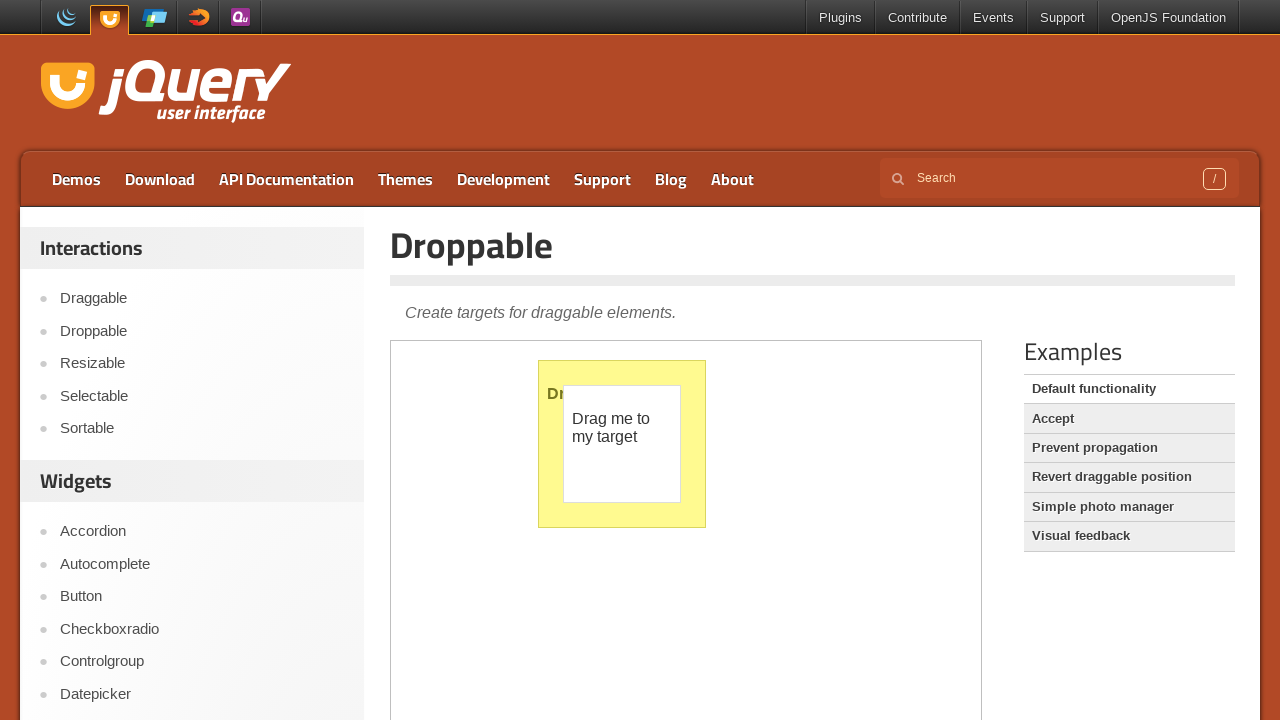

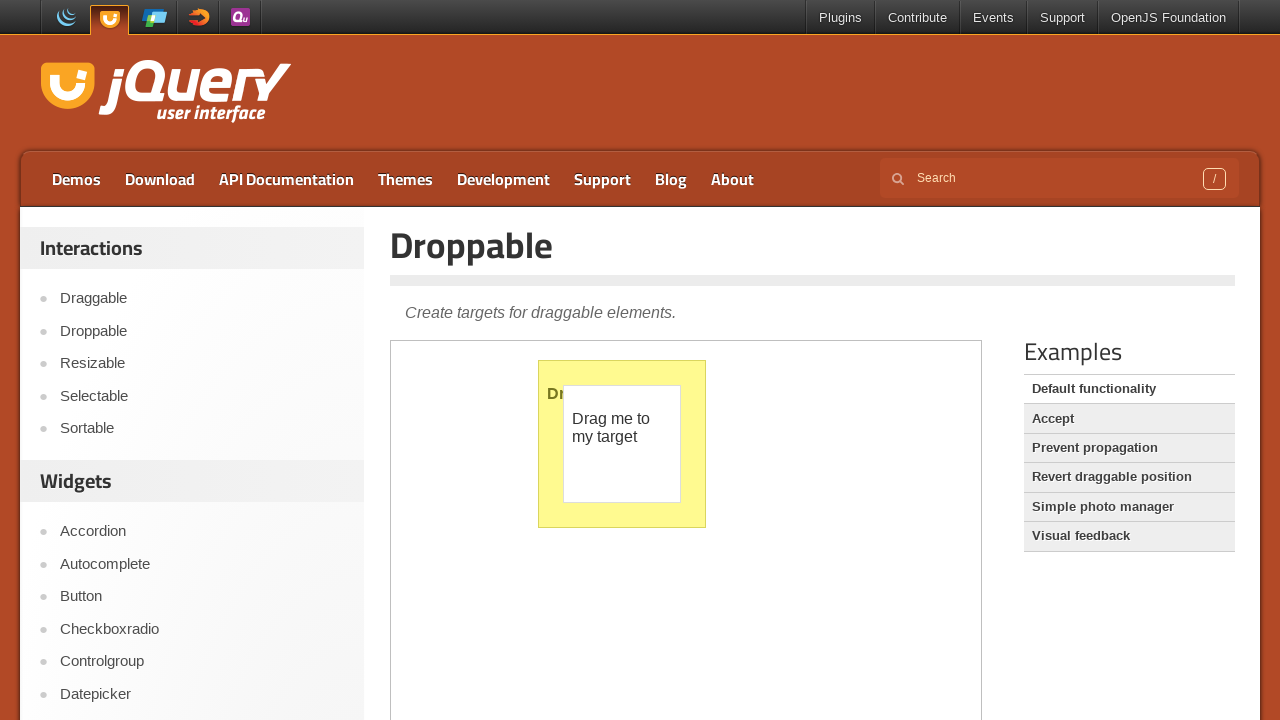